Tests that the Playwright homepage has "Playwright" in the title, verifies the "Get Started" link has the correct href attribute, clicks on it, and confirms navigation to the intro page.

Starting URL: https://playwright.dev/

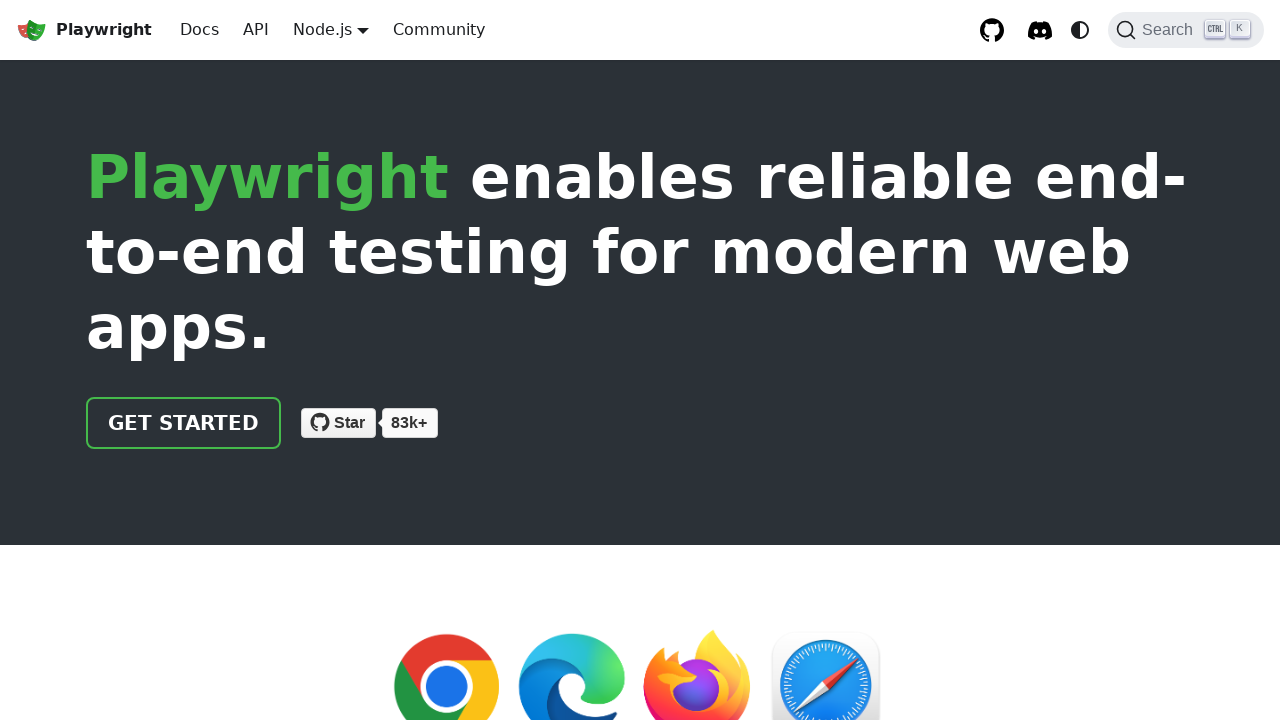

Verified that page title contains 'Playwright'
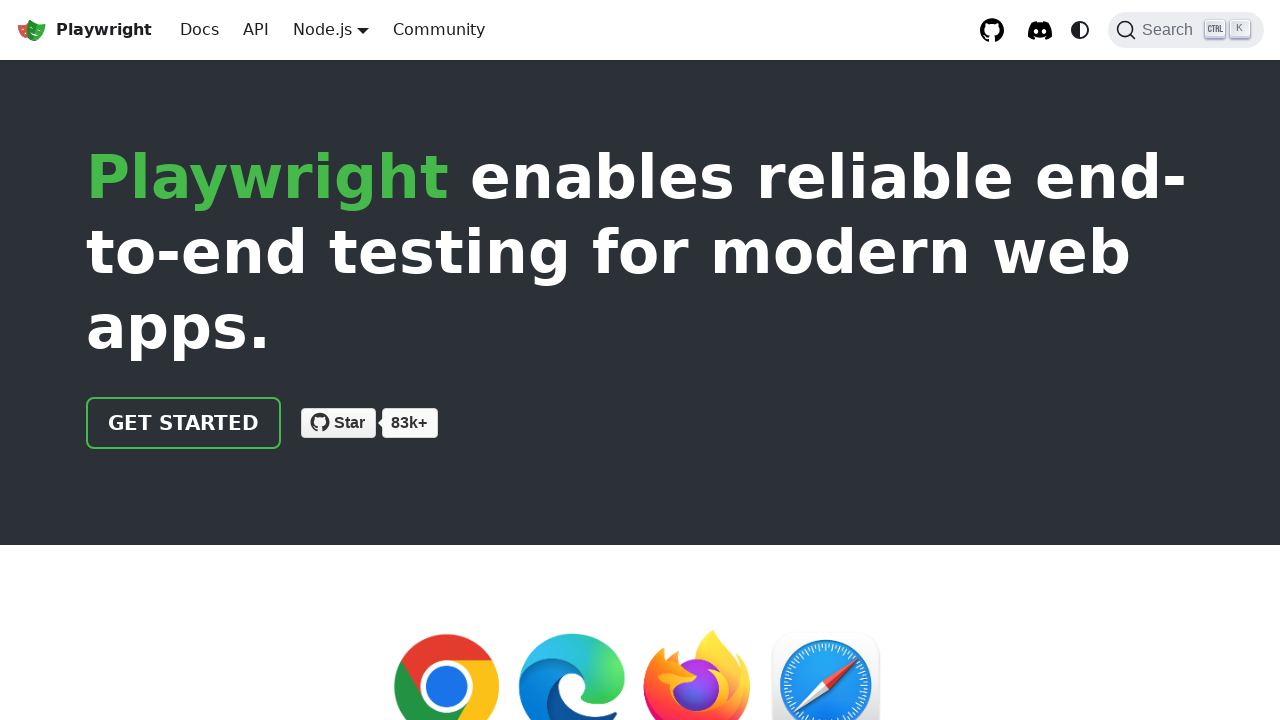

Located the 'Get Started' link element
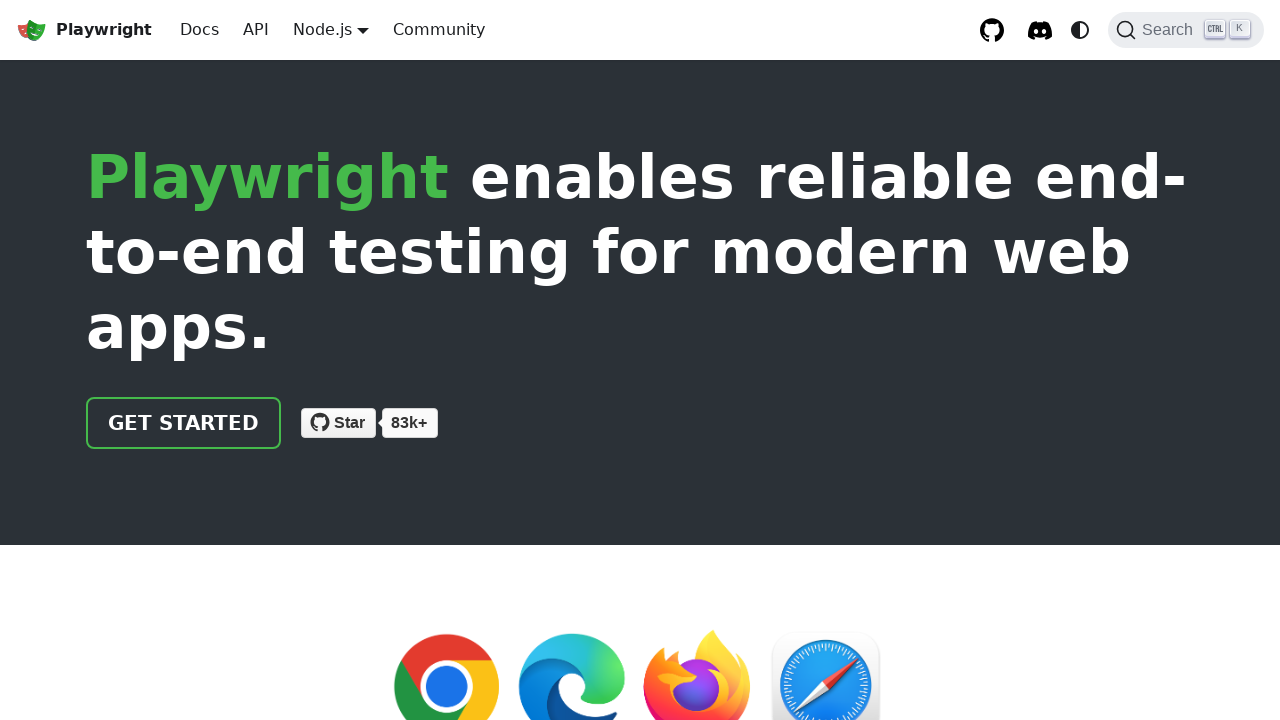

Verified that 'Get Started' link href is '/docs/intro'
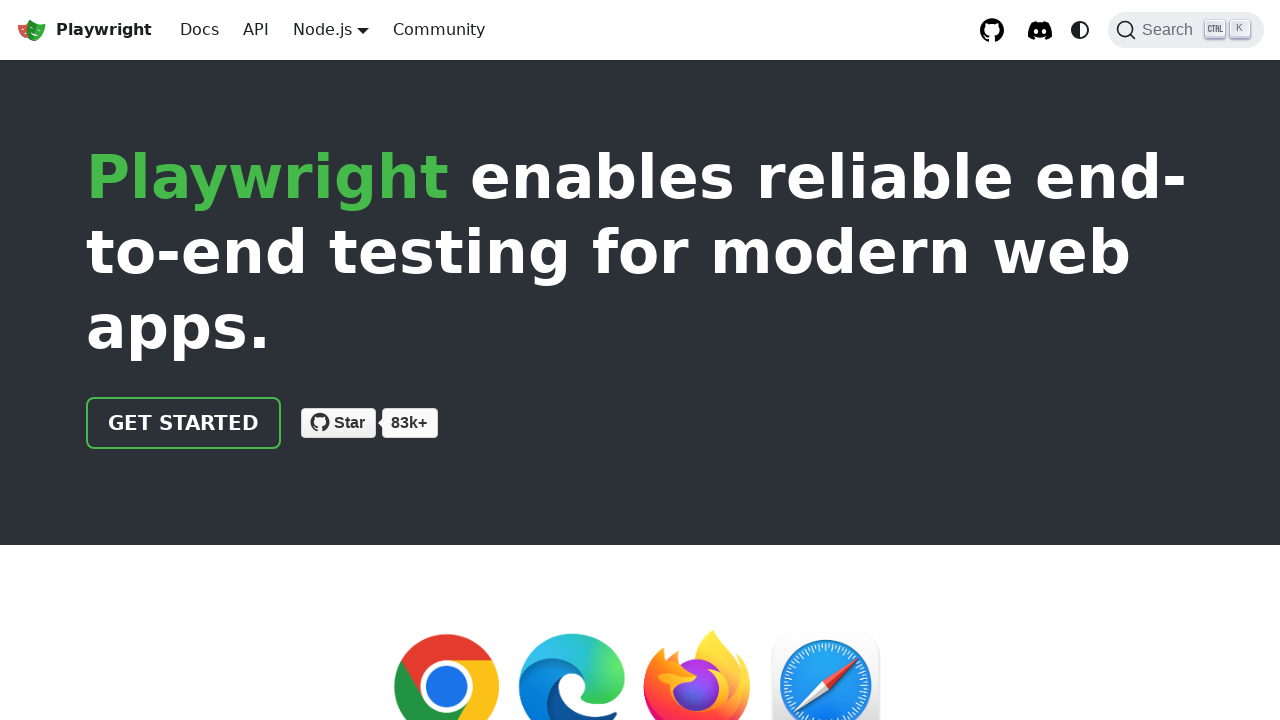

Clicked the 'Get Started' link at (184, 423) on text=Get Started
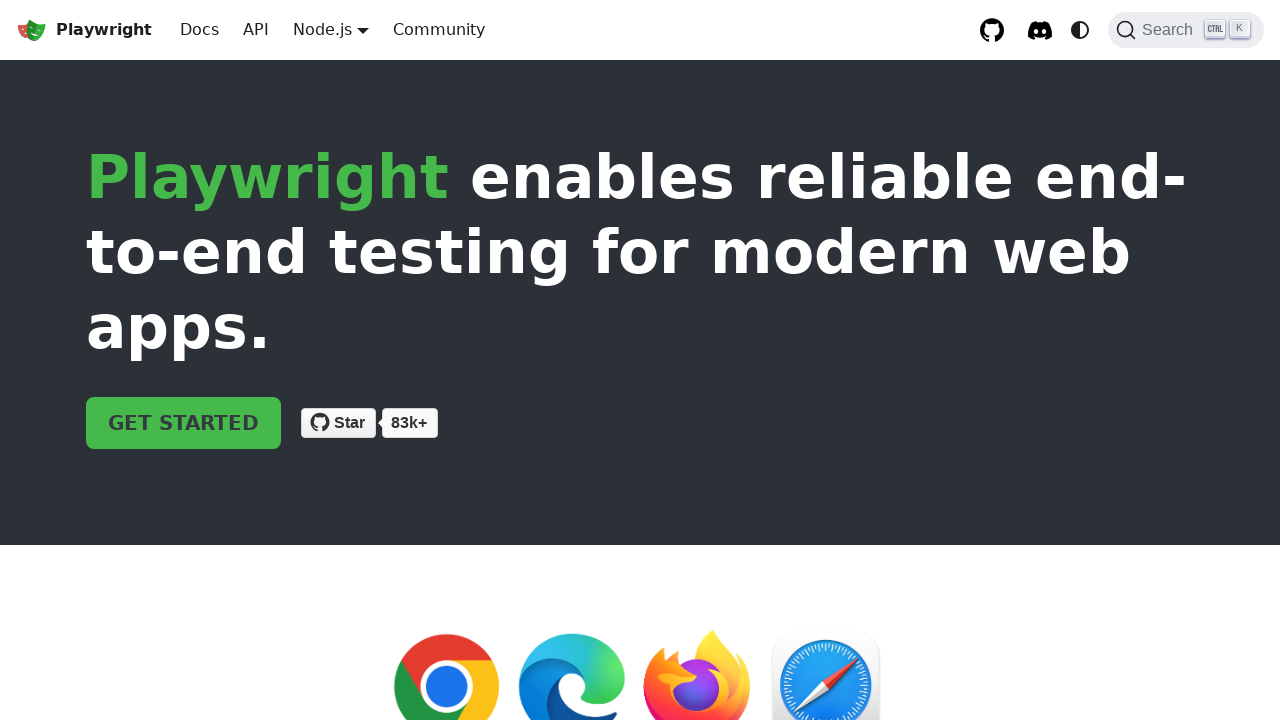

Verified that page URL contains 'intro' after navigation
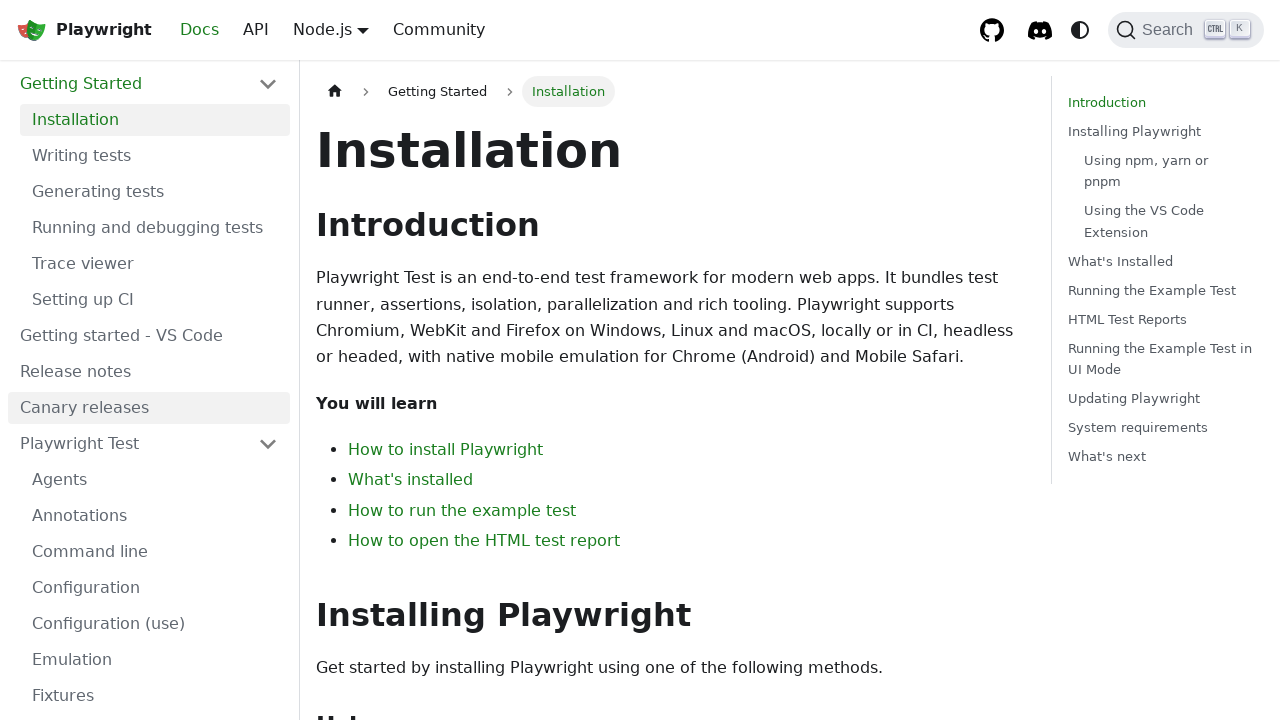

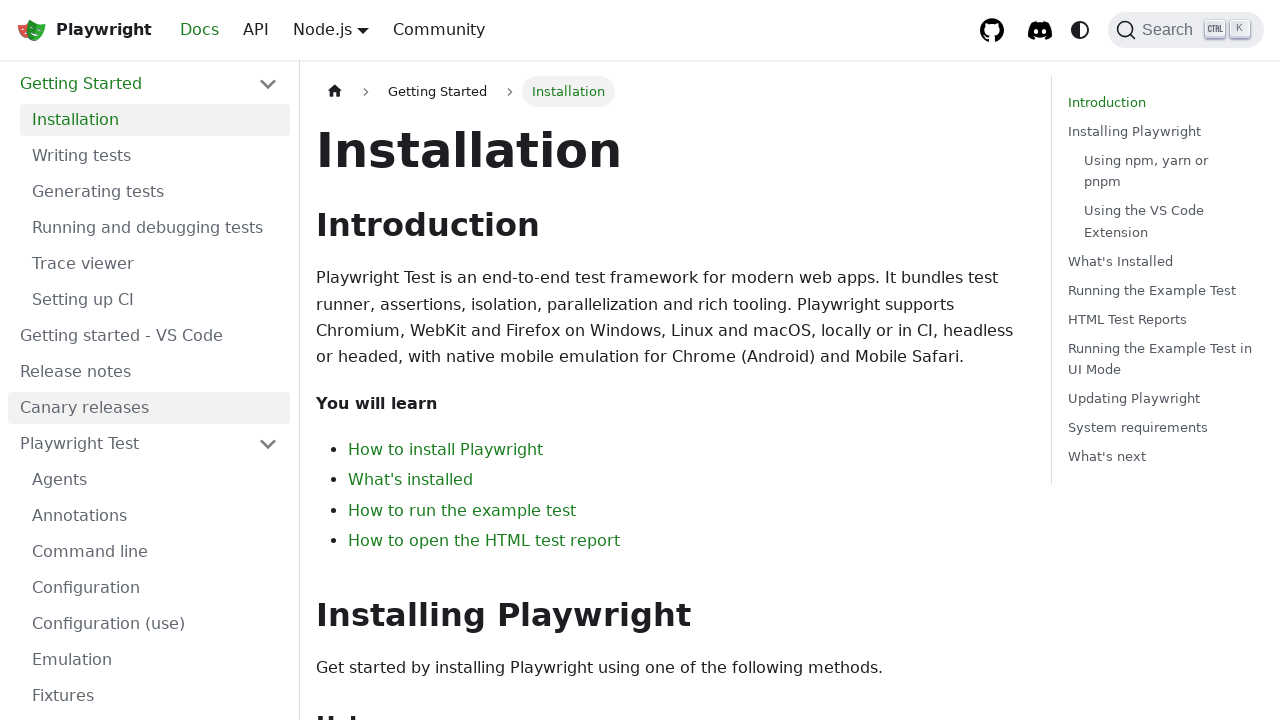